Navigates to ICC Cricket women's ODI team rankings page and verifies the rankings table is displayed

Starting URL: https://www.icc-cricket.com/rankings/womens/team-rankings/odi

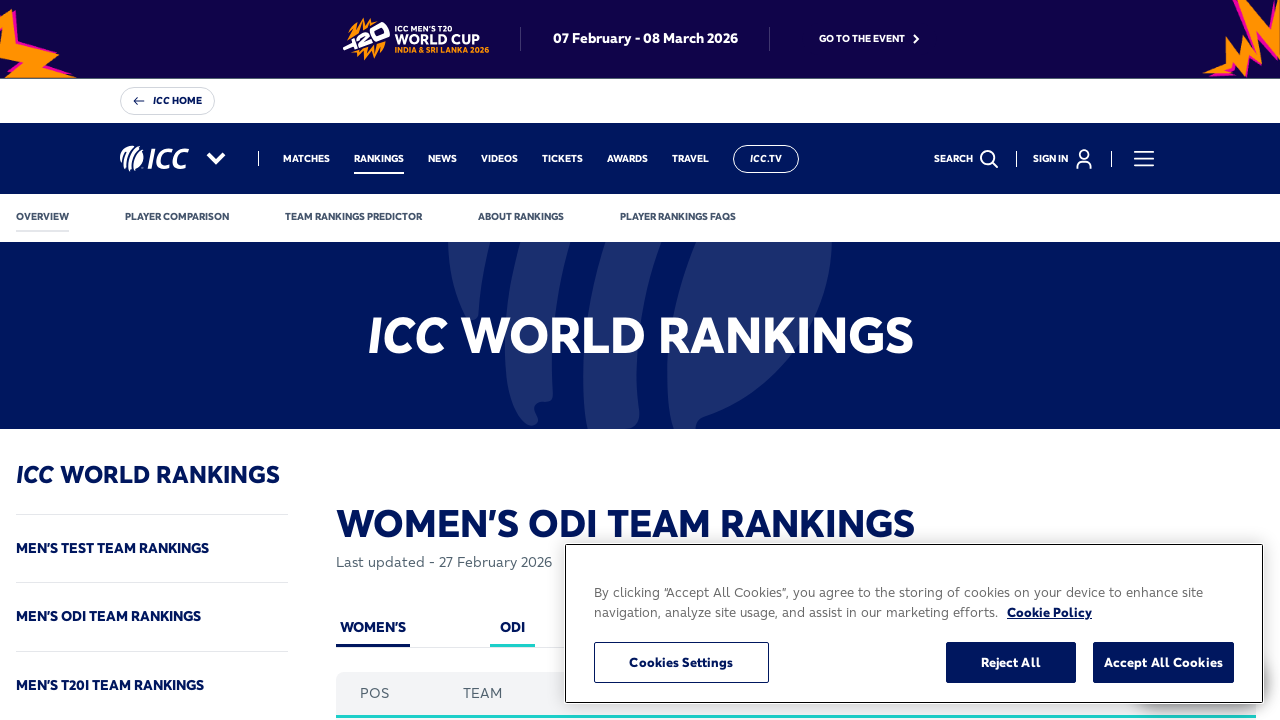

Navigated to ICC Cricket women's ODI team rankings page
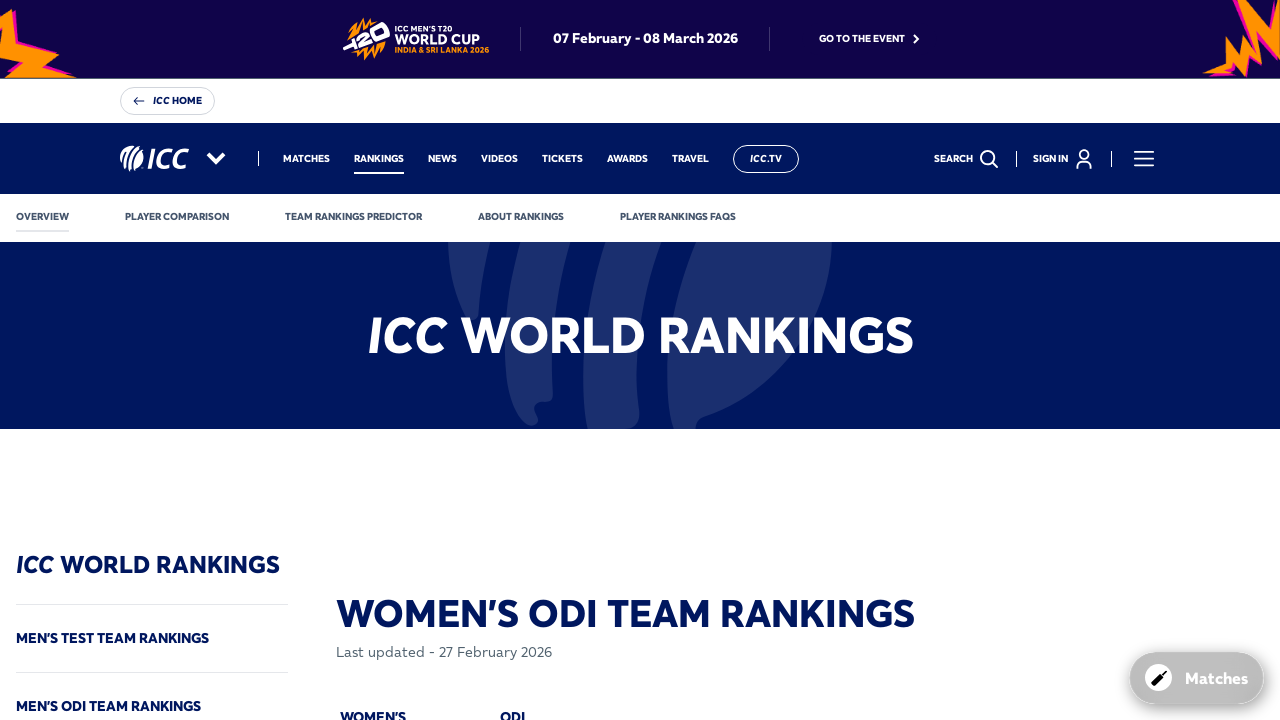

Rankings table loaded successfully
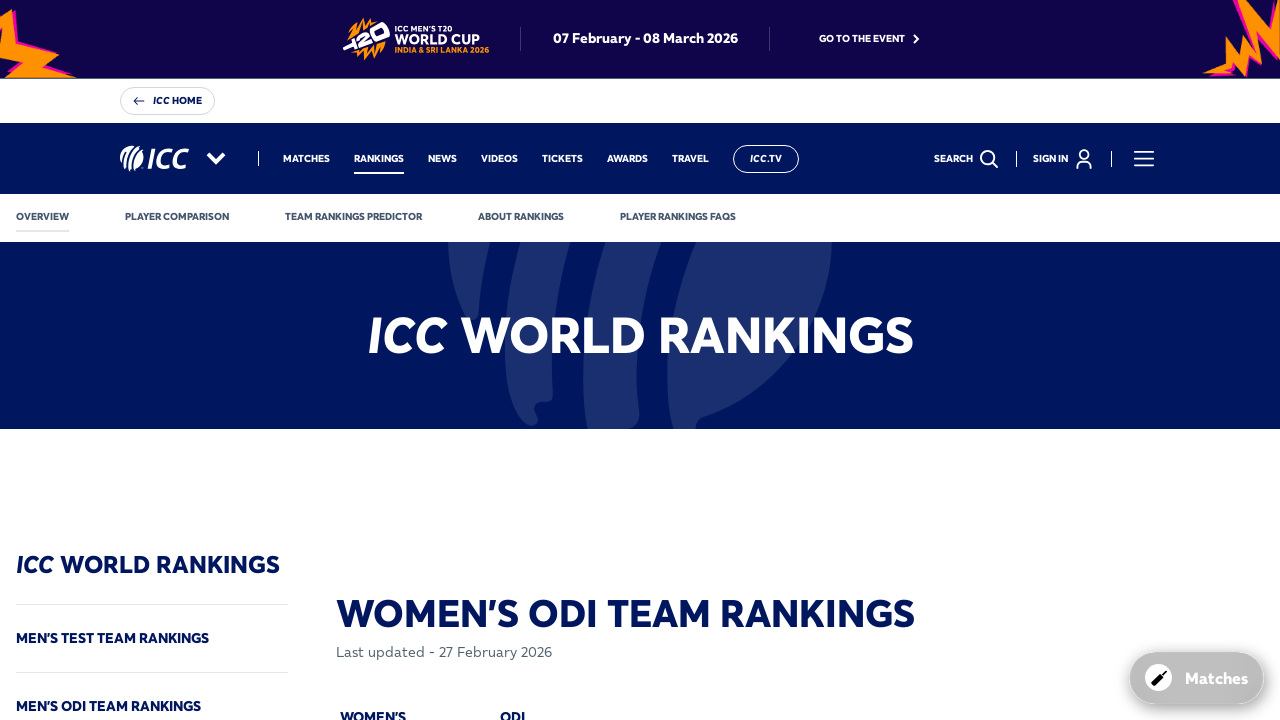

Verified rankings table is displayed
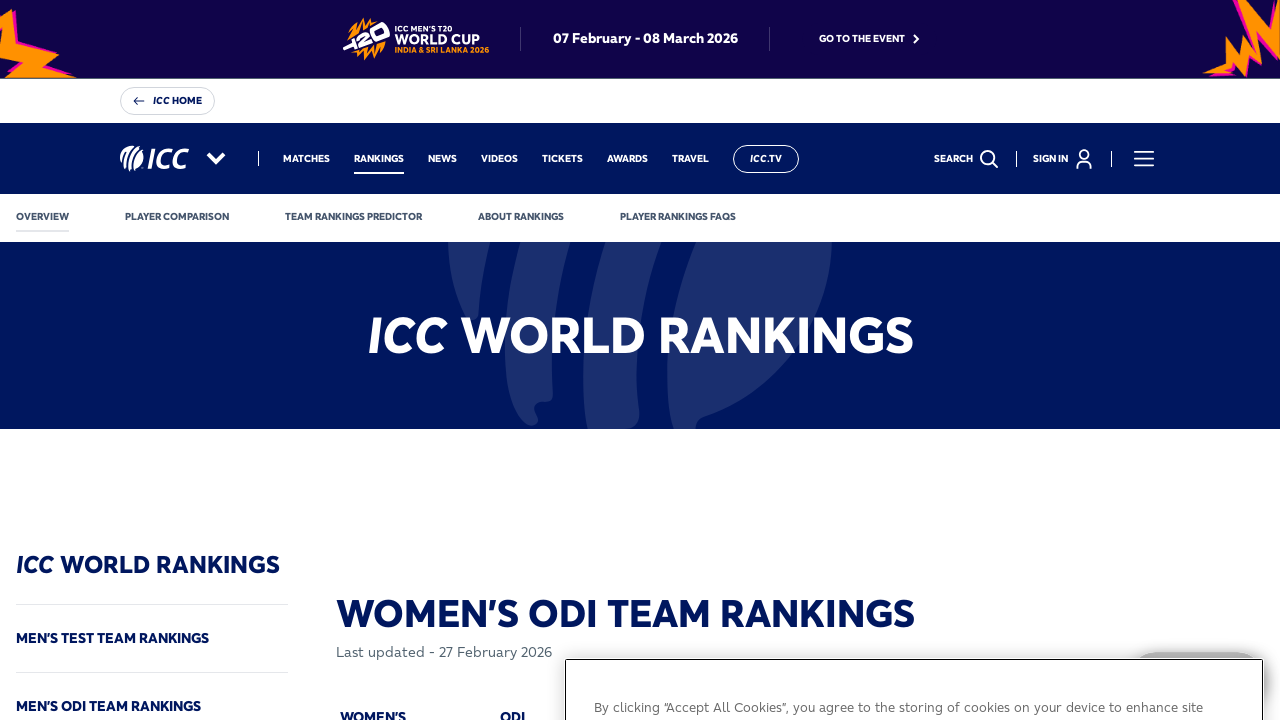

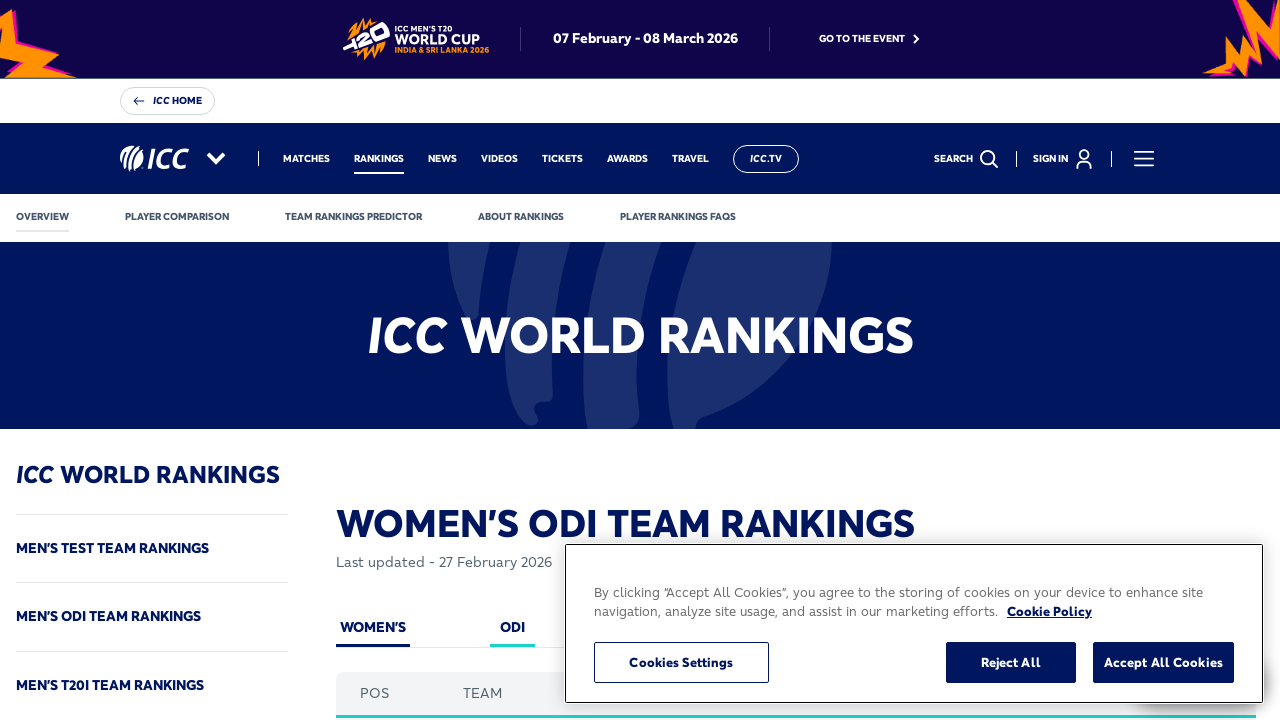